Executes both textbox filling and radio button selection tests in sequence

Starting URL: https://testautomationpractice.blogspot.com/

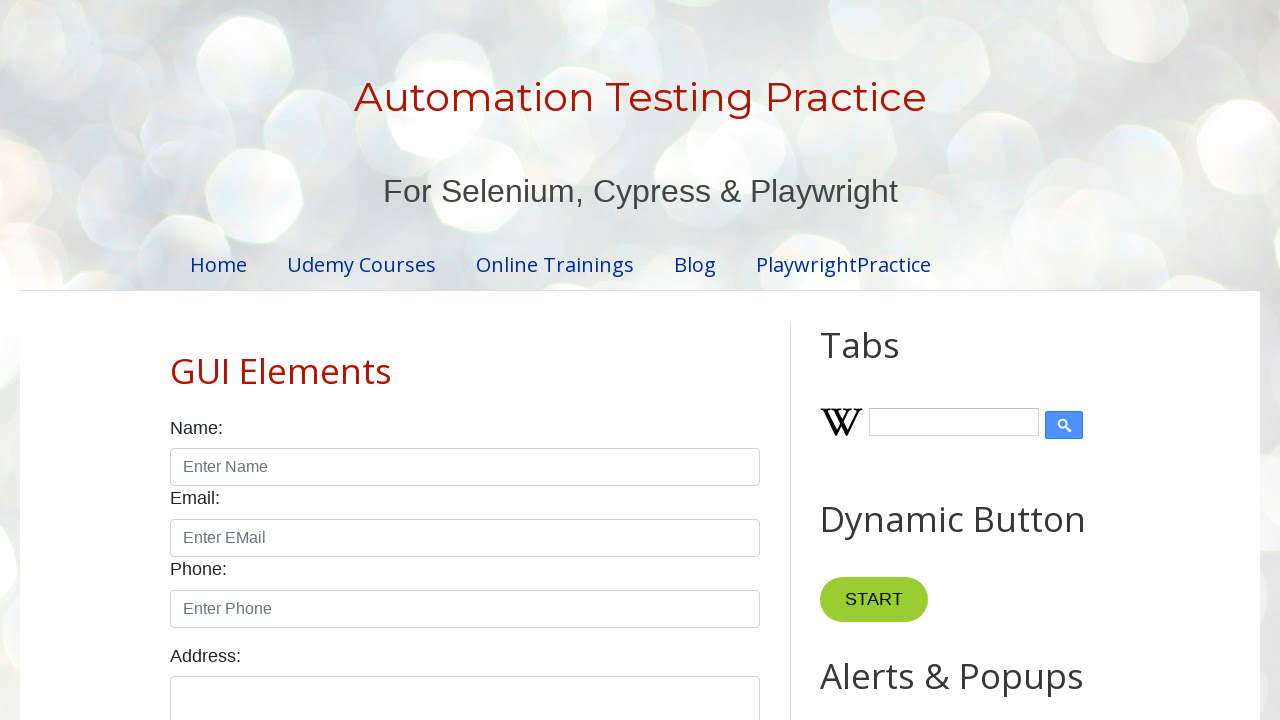

Filled name field with 'vaibhav' on input#name
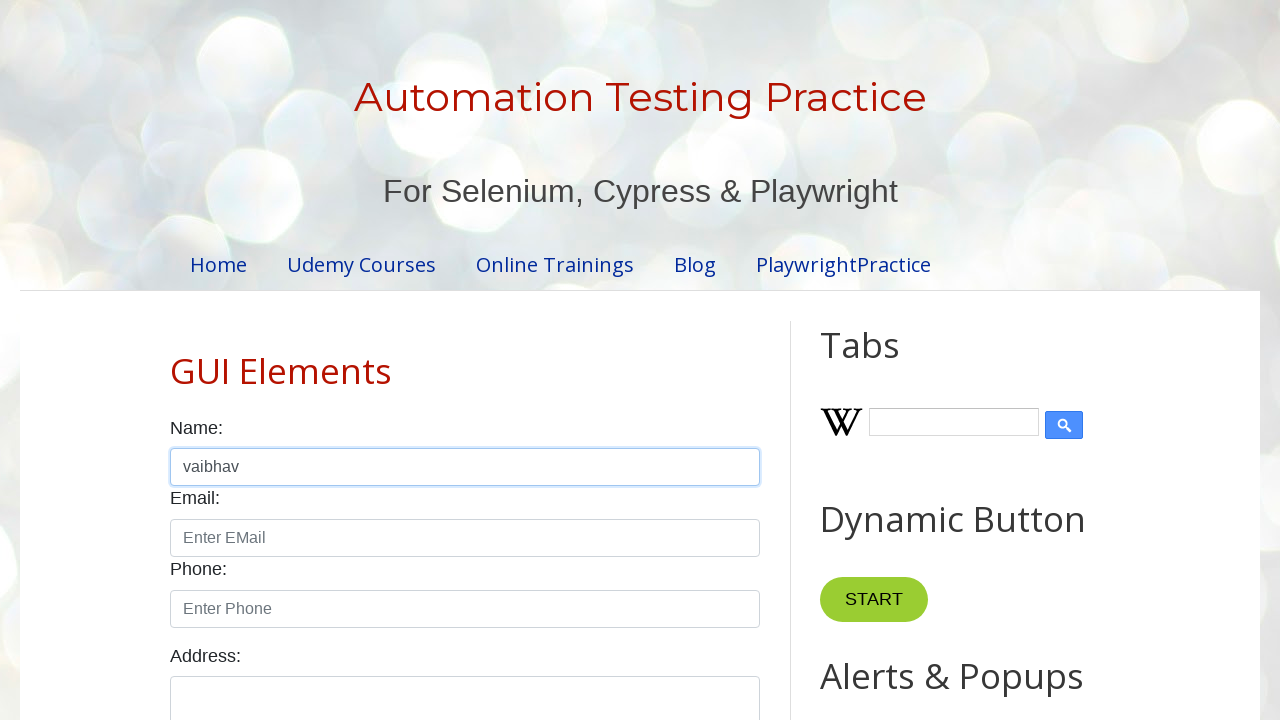

Filled email field with 'vaibhavc121@gmail.com' on input#email
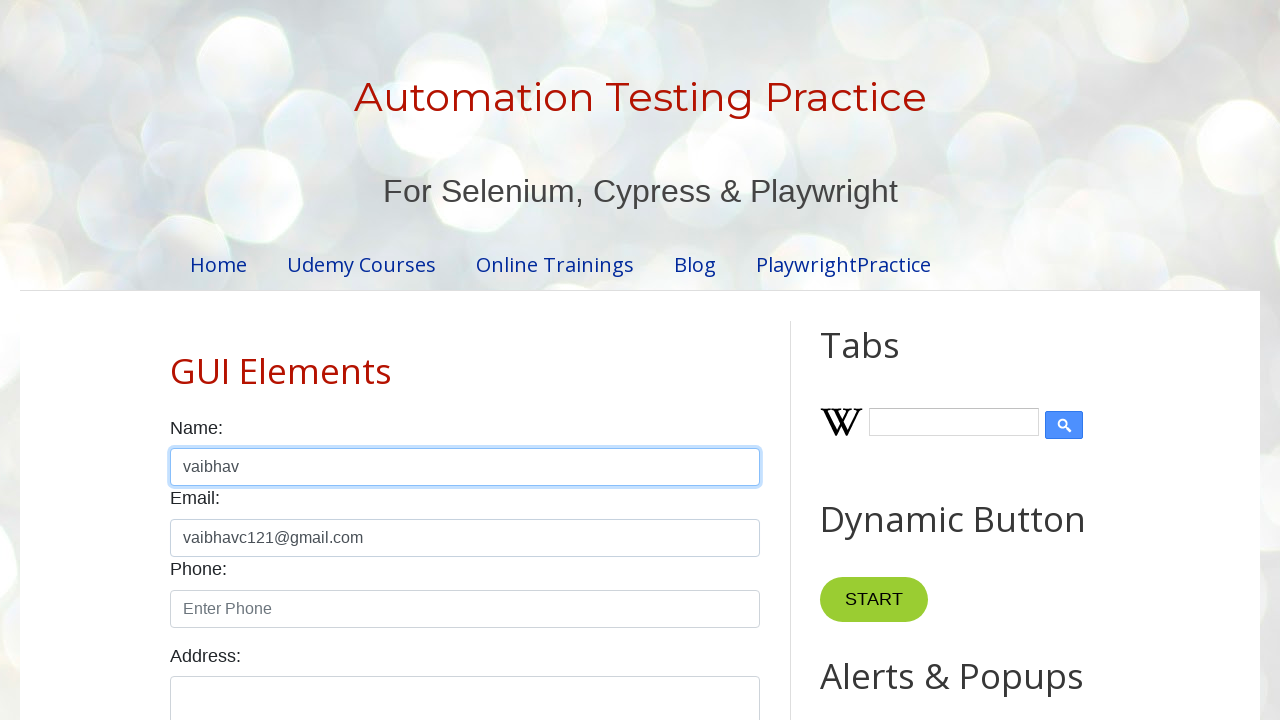

Filled phone field with '8208992890' on input#phone
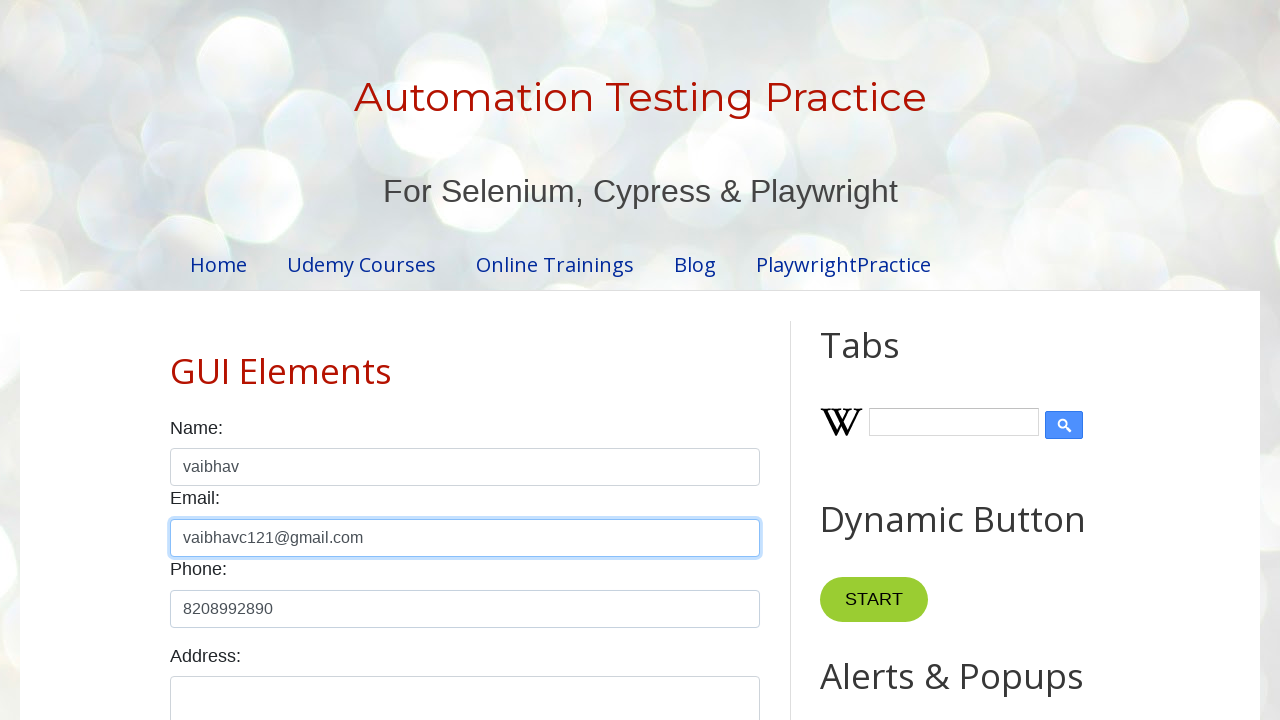

Filled textarea with 'pune' on textarea#textarea
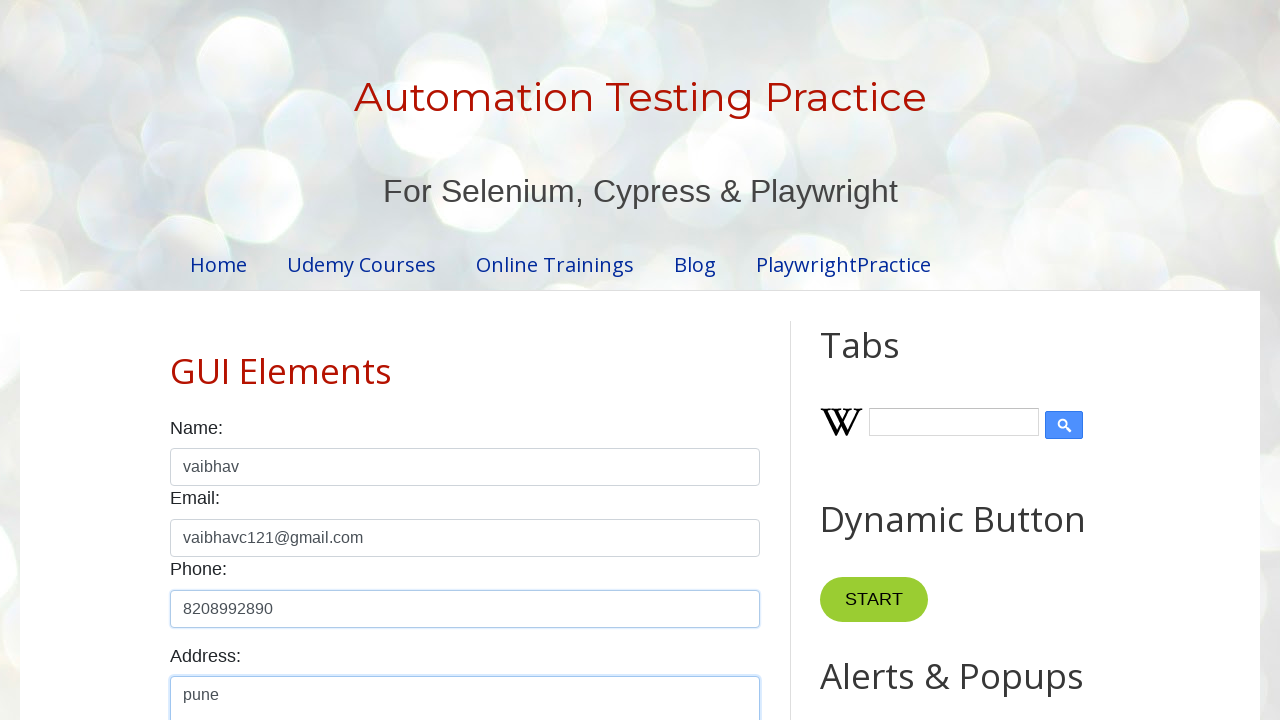

Selected male radio button at (176, 360) on input#male
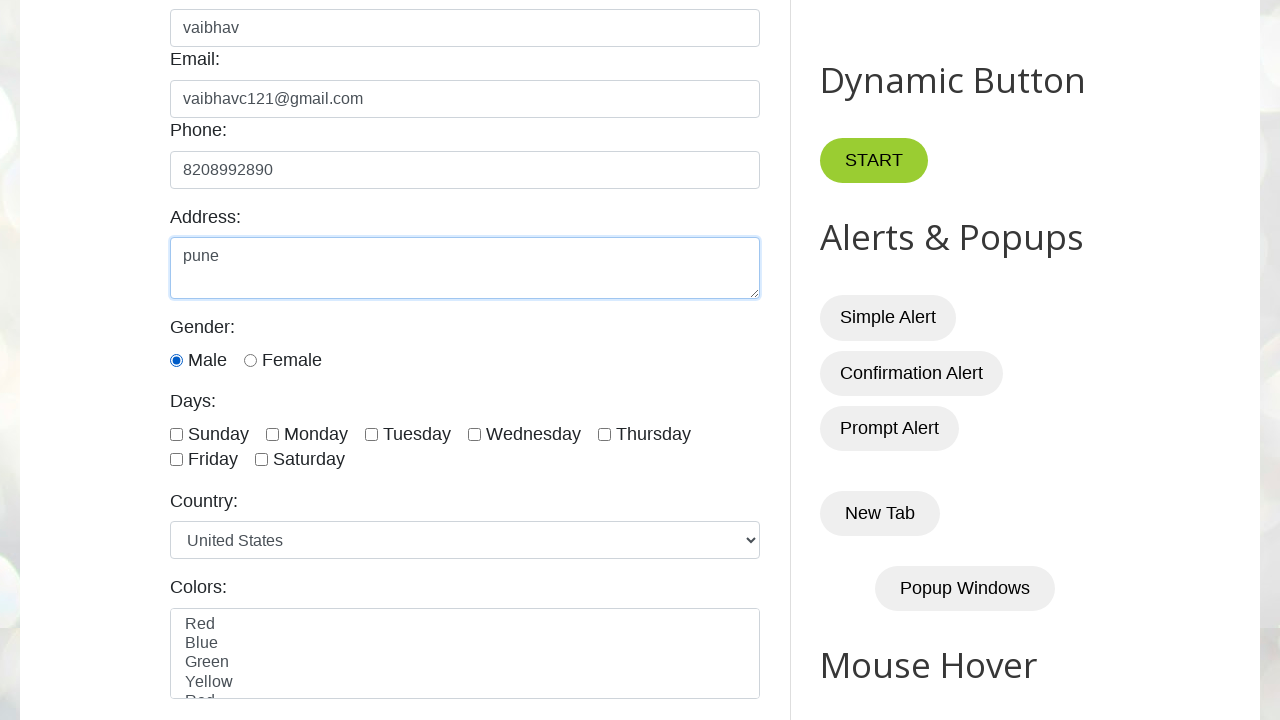

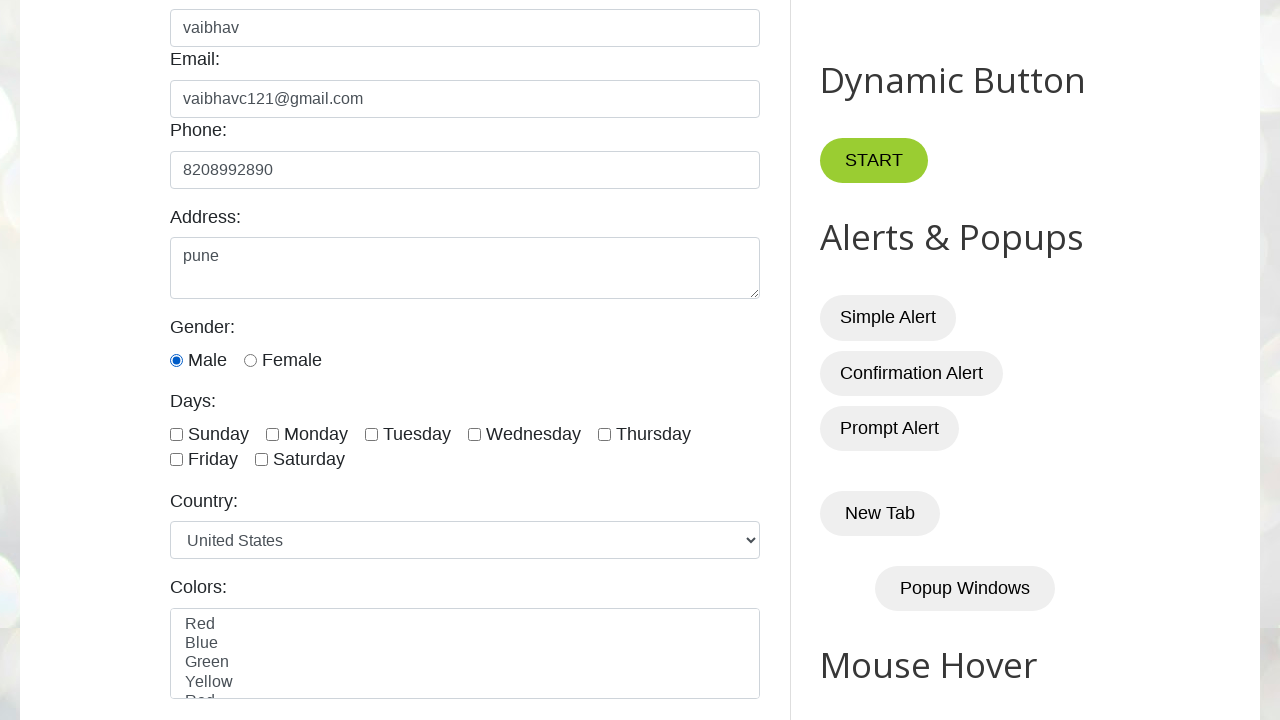